Tests explicit wait functionality by waiting for a price element to display "$100" text on a demo page

Starting URL: http://suninjuly.github.io/explicit_wait2.html

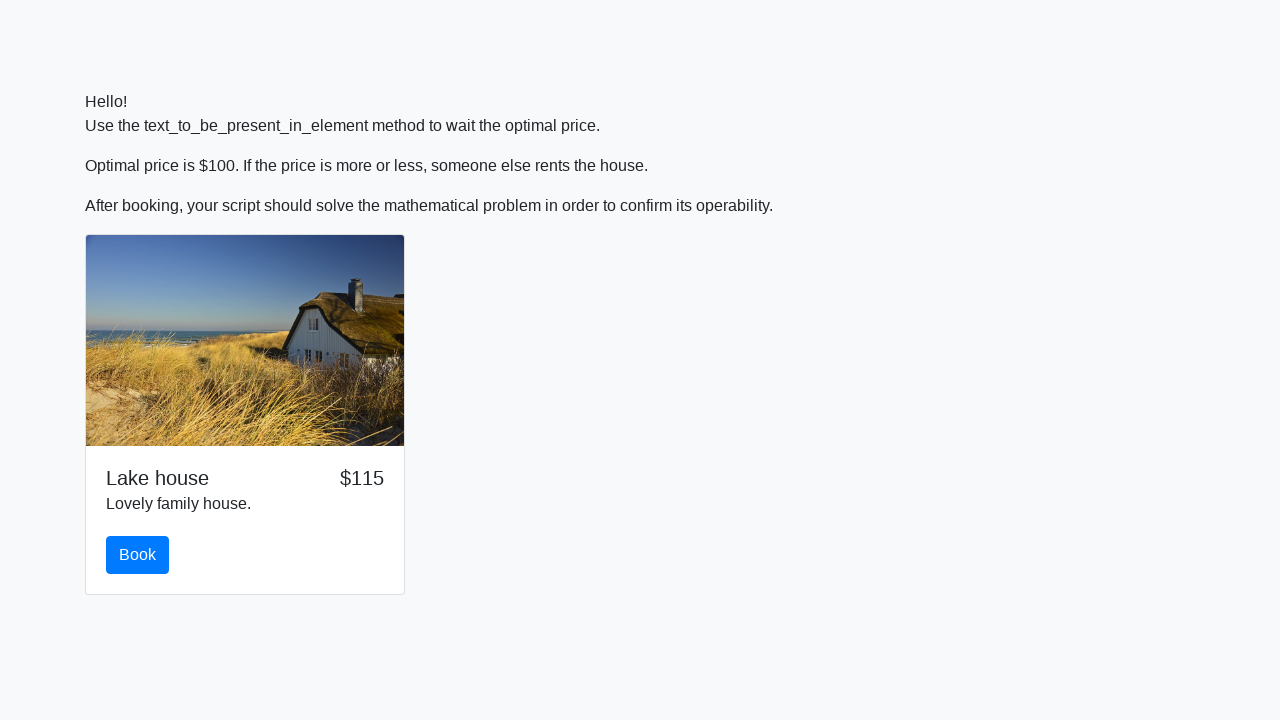

Waited for price element to display '$100' text
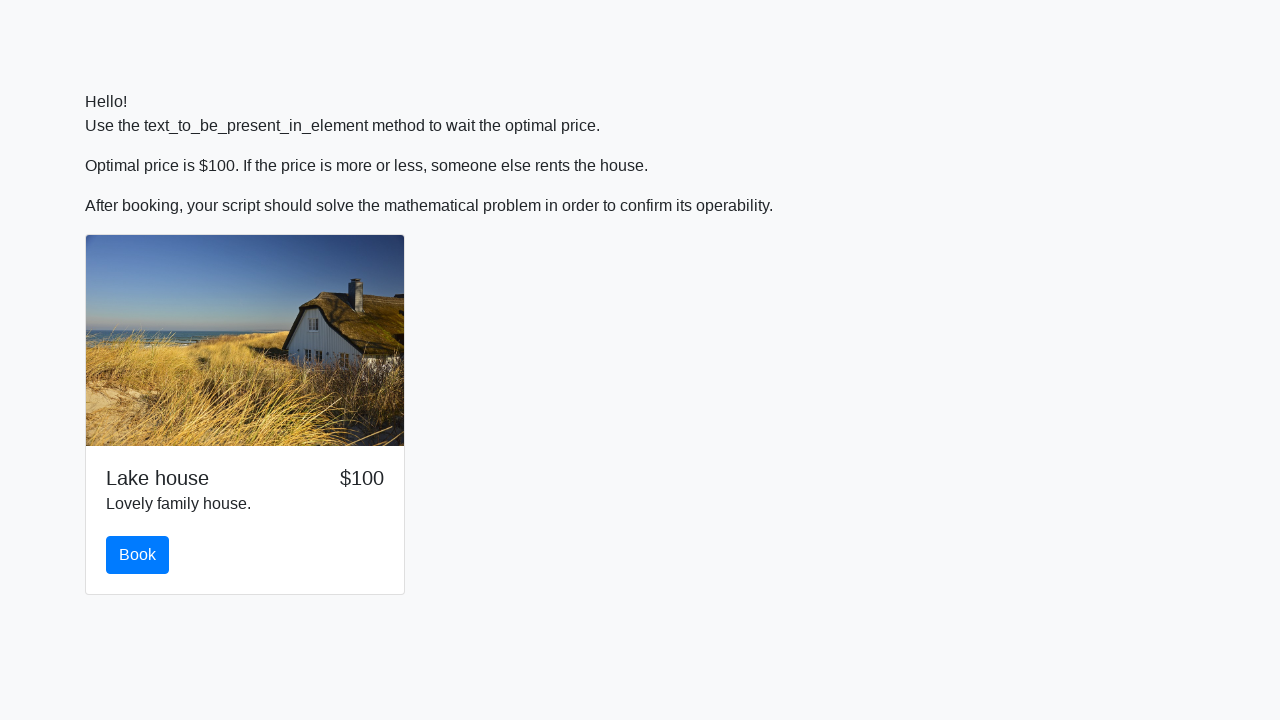

Located price element
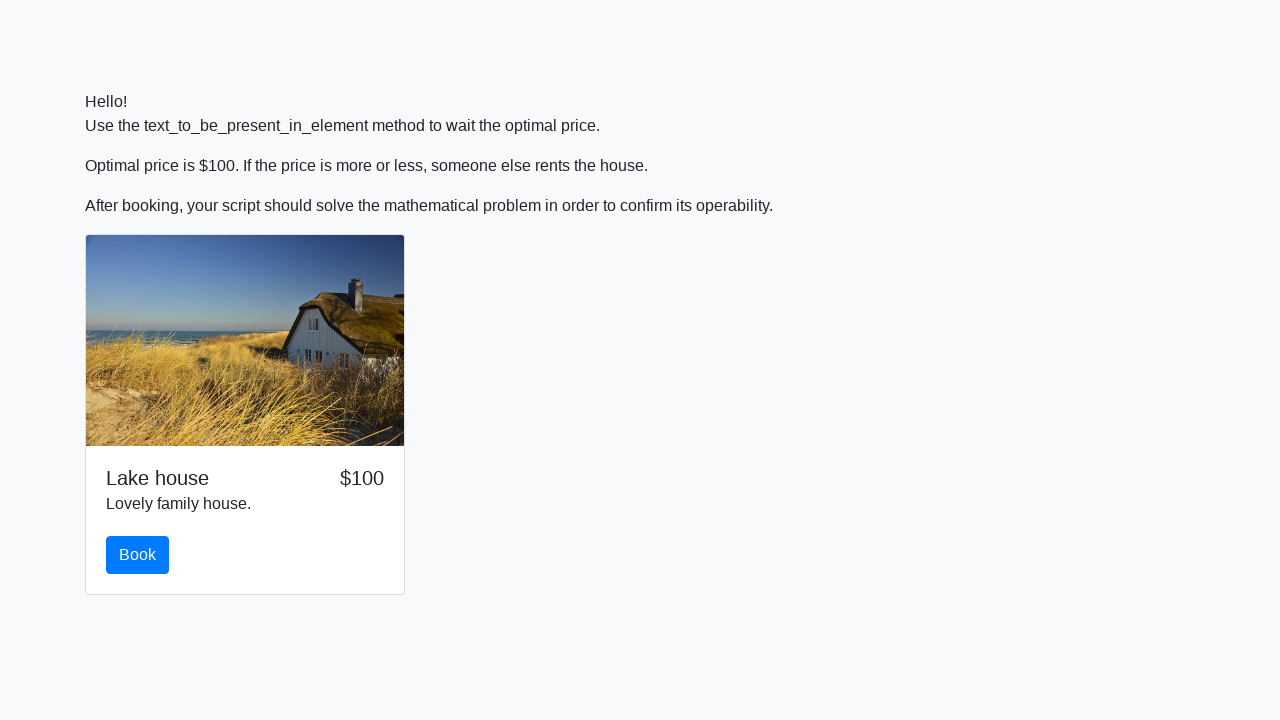

Price element is visible and contains expected text
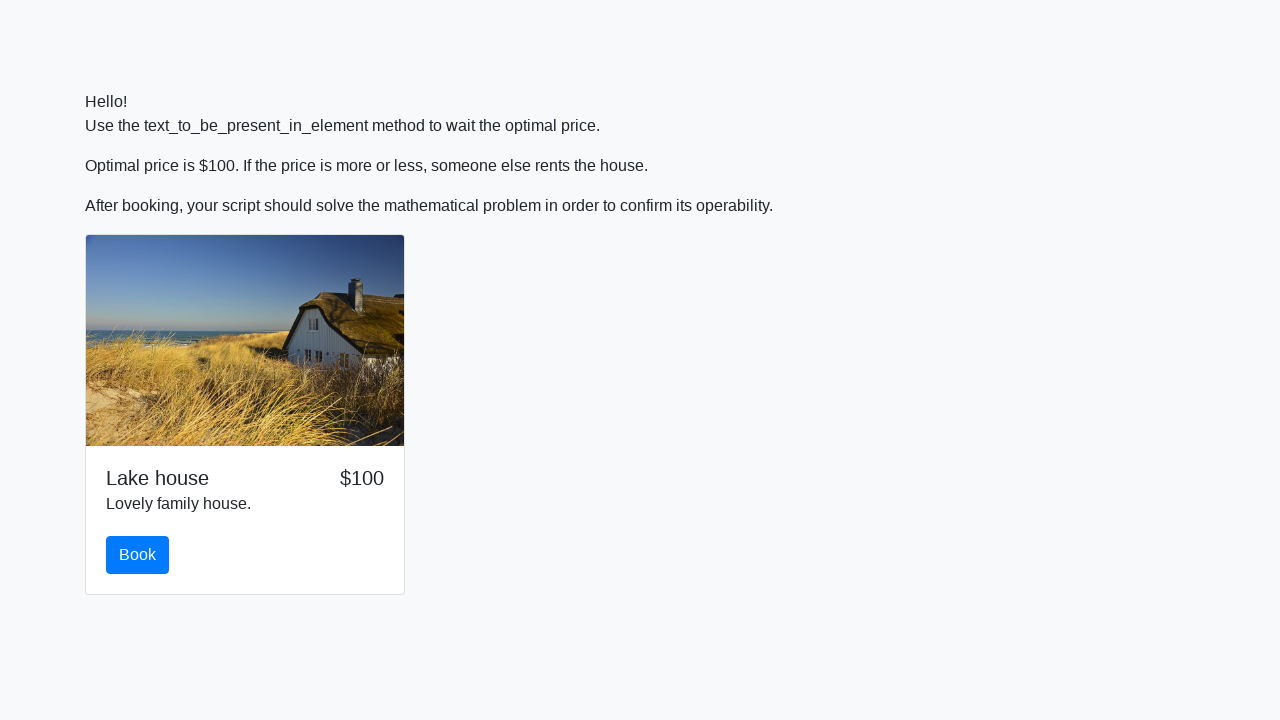

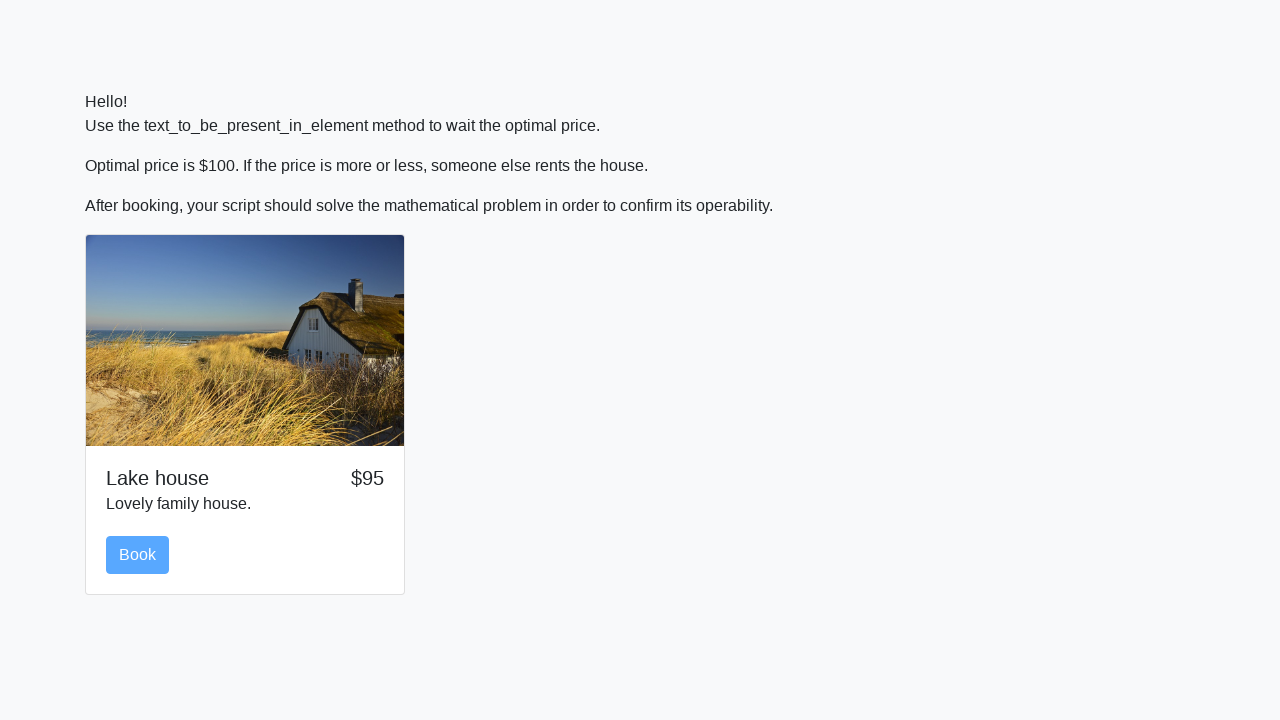